Tests drag and drop functionality within an iframe by dragging an element from source to target position

Starting URL: https://jqueryui.com/droppable/

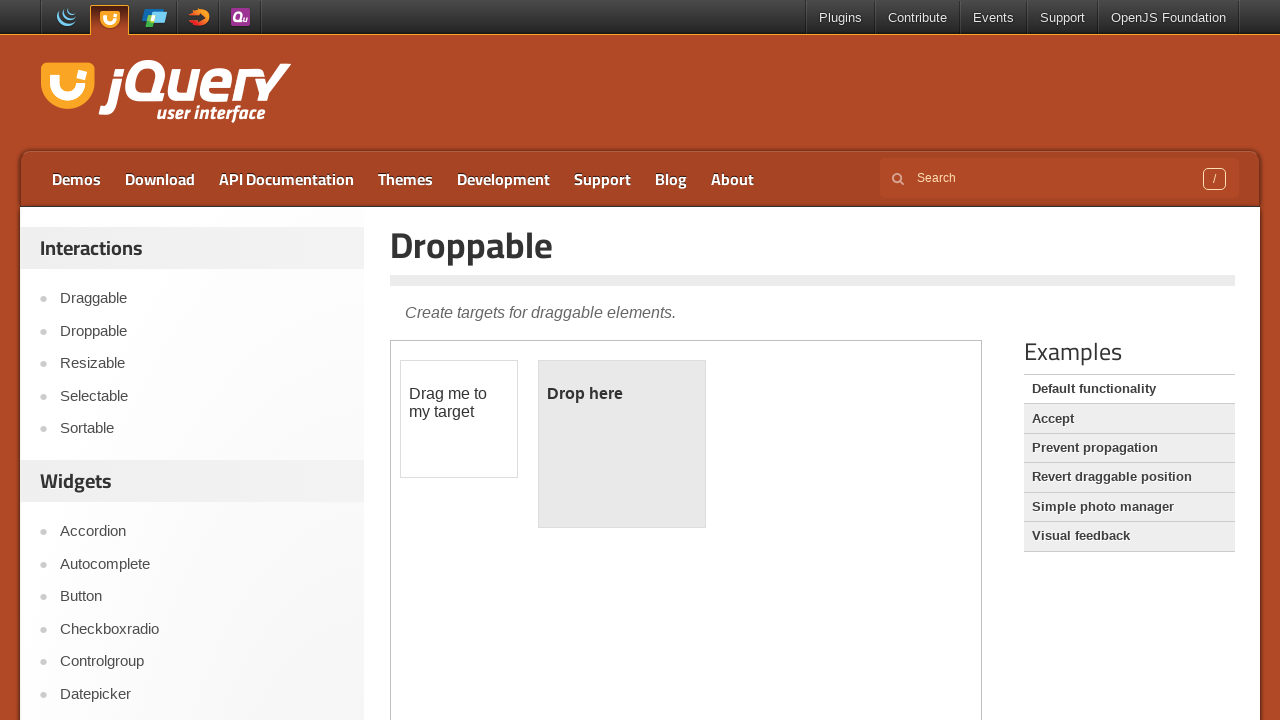

Located the demo iframe
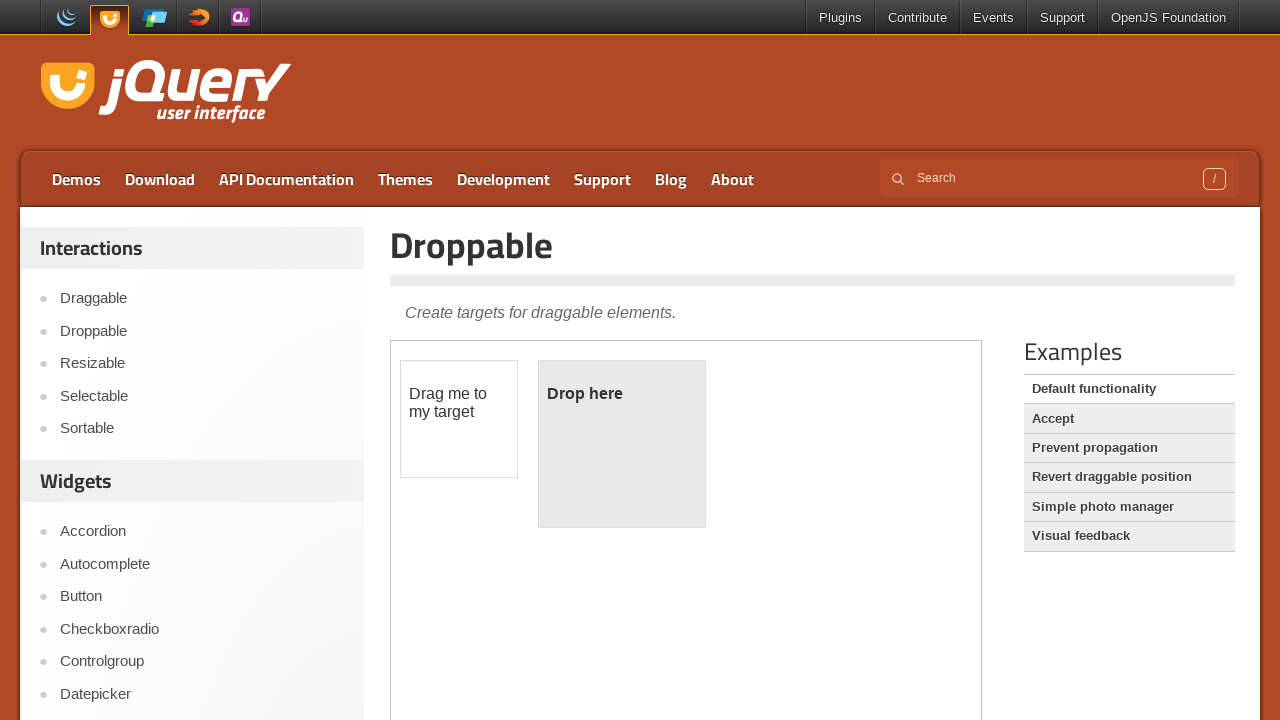

Located the draggable source element
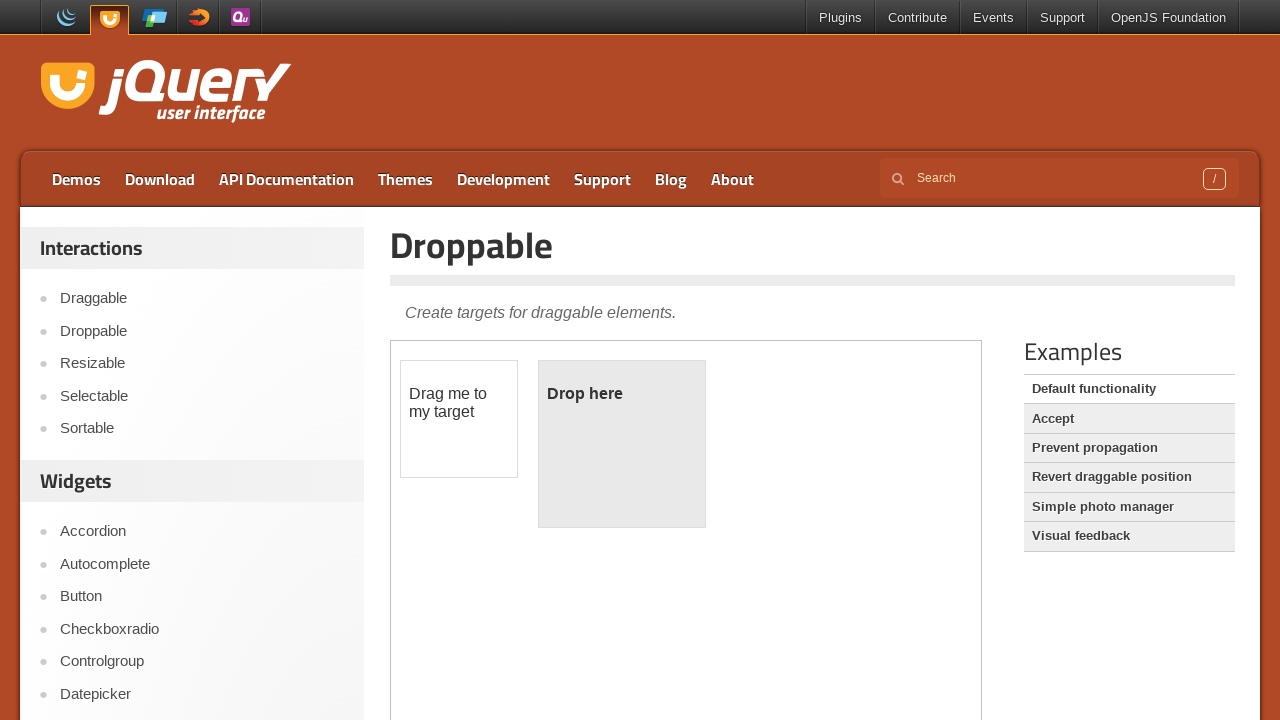

Located the droppable target element
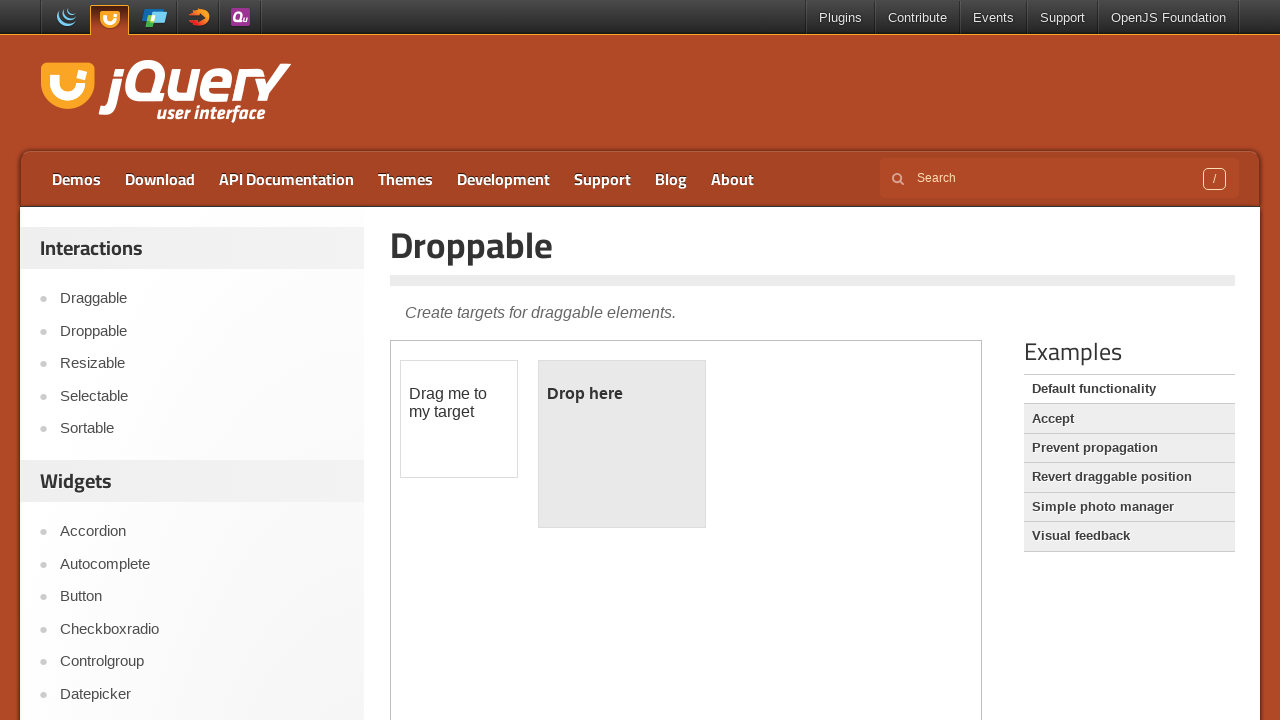

Dragged source element to target position at (622, 444)
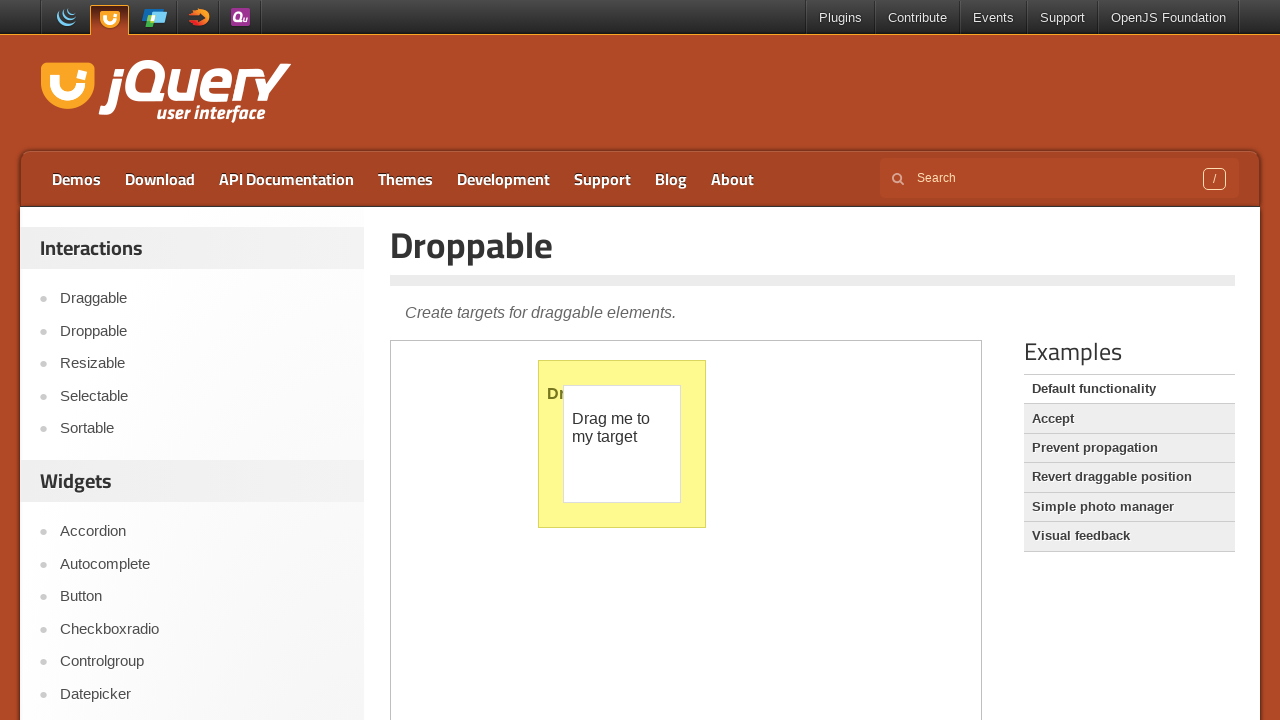

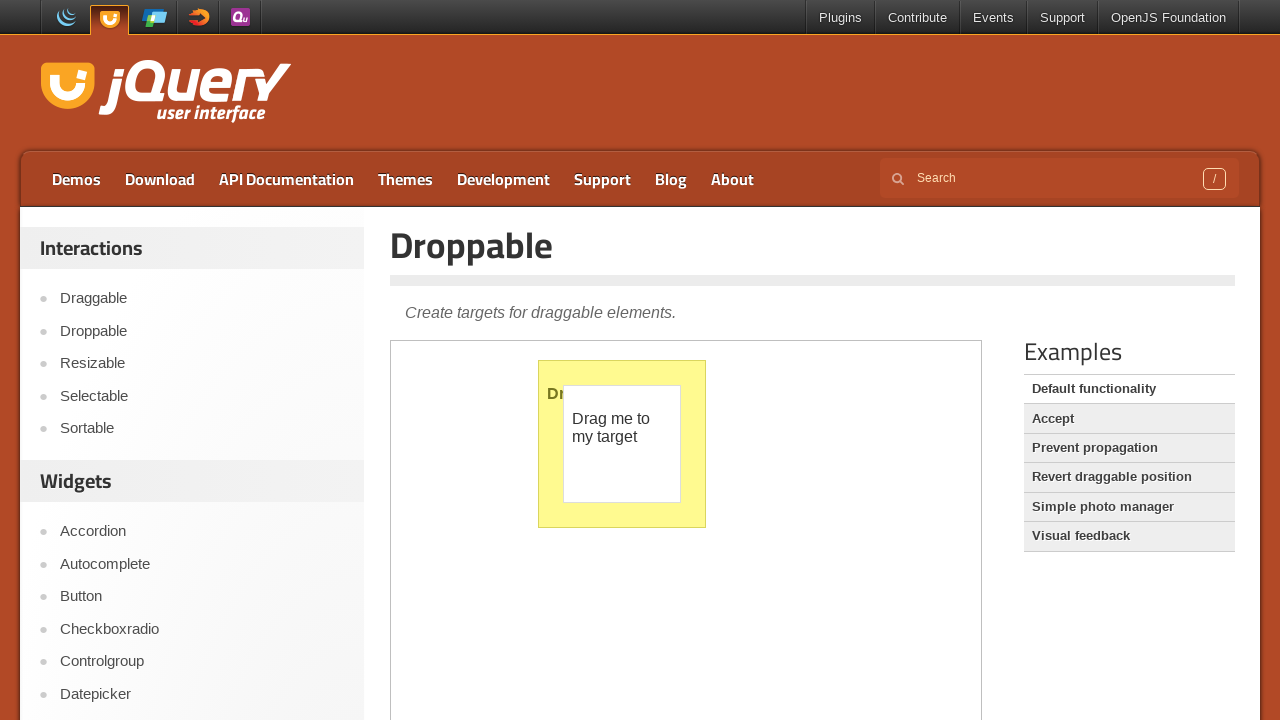